Tests successful registration with matching 4-digit passwords and verifies confirmation message

Starting URL: https://sharelane.com/cgi-bin/register.py

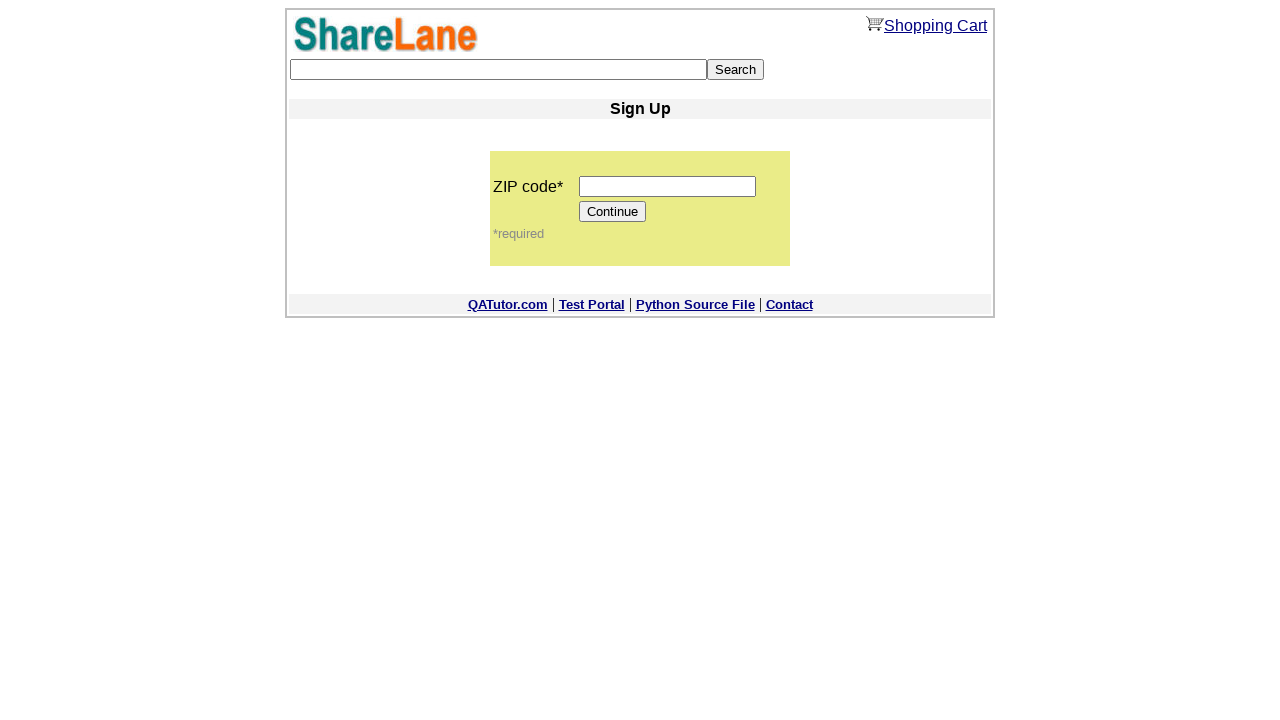

Filled zip code field with '12345' on input[name='zip_code']
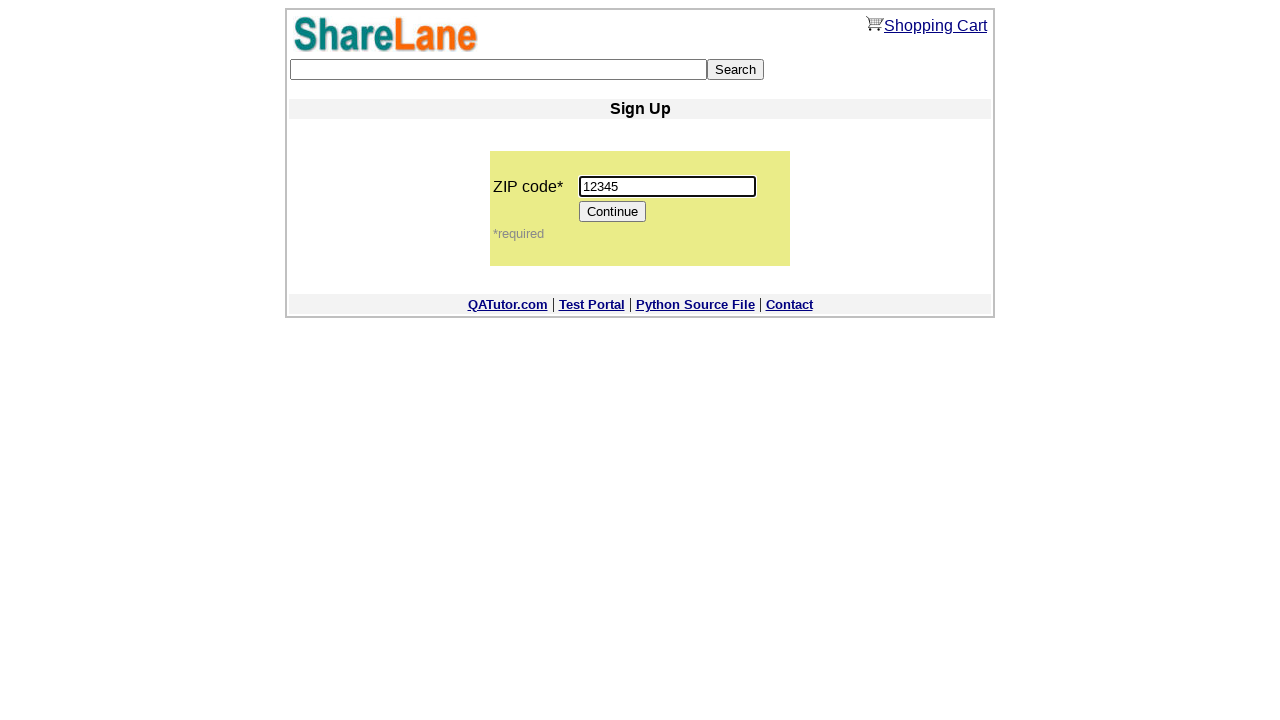

Clicked Continue button at (613, 212) on input[value='Continue']
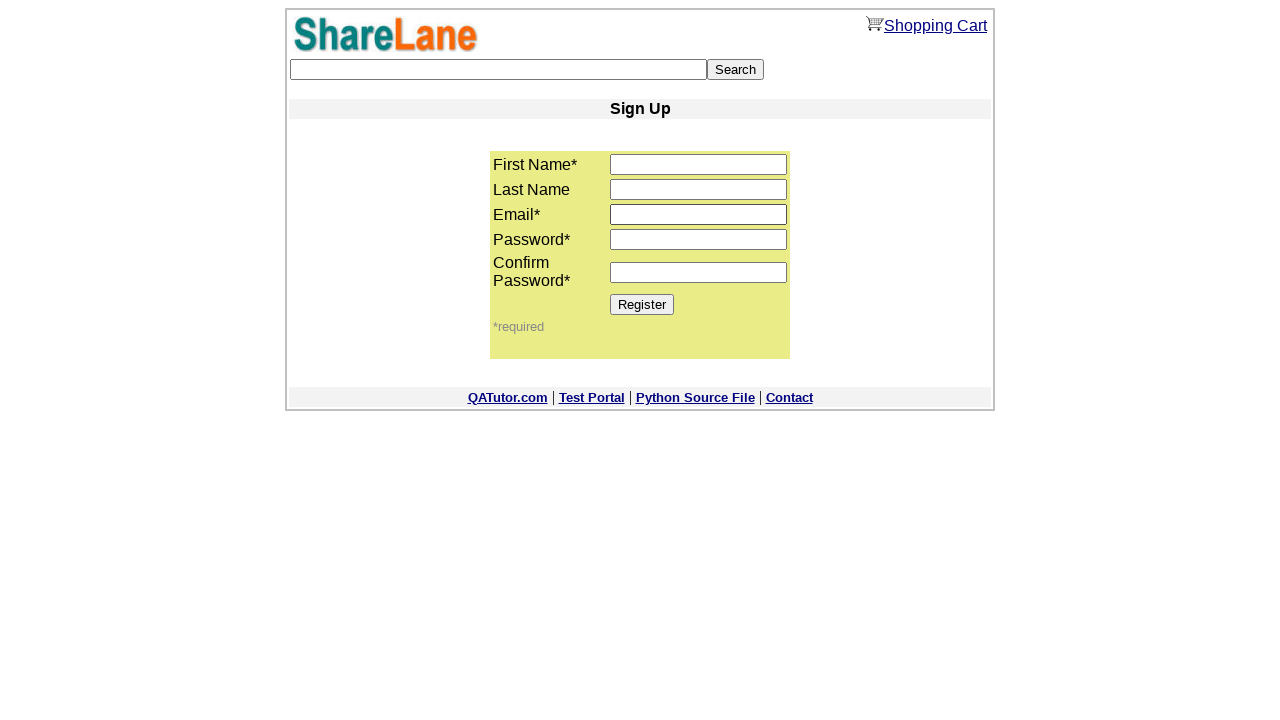

Navigated to registration form with zip code parameter
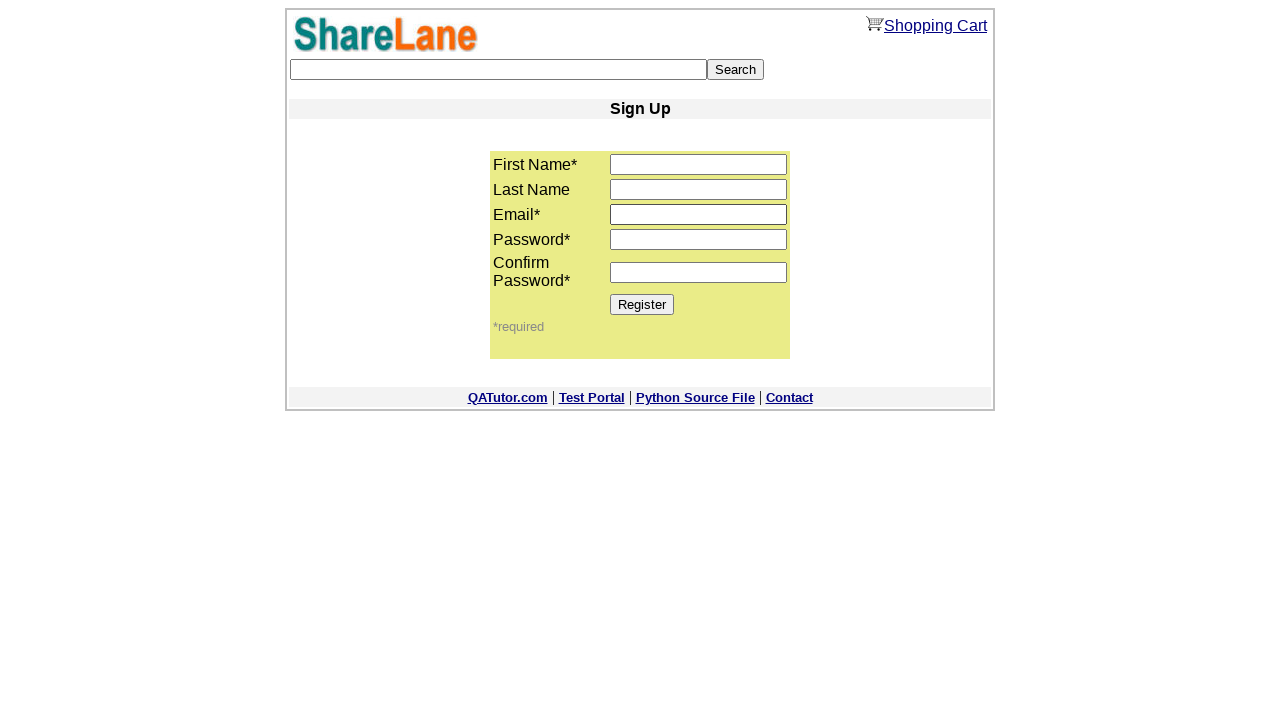

Filled first name field with 'test' on input[name='first_name']
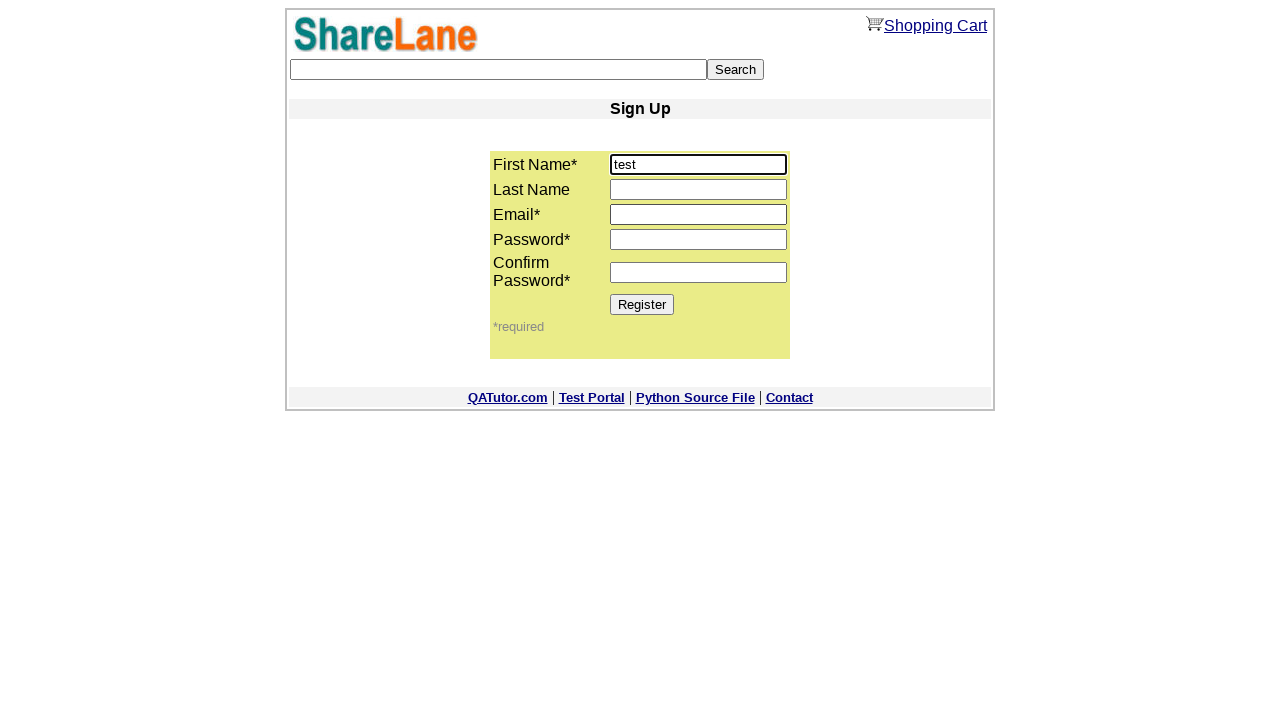

Filled email field with 'test@test.com' on input[name='email']
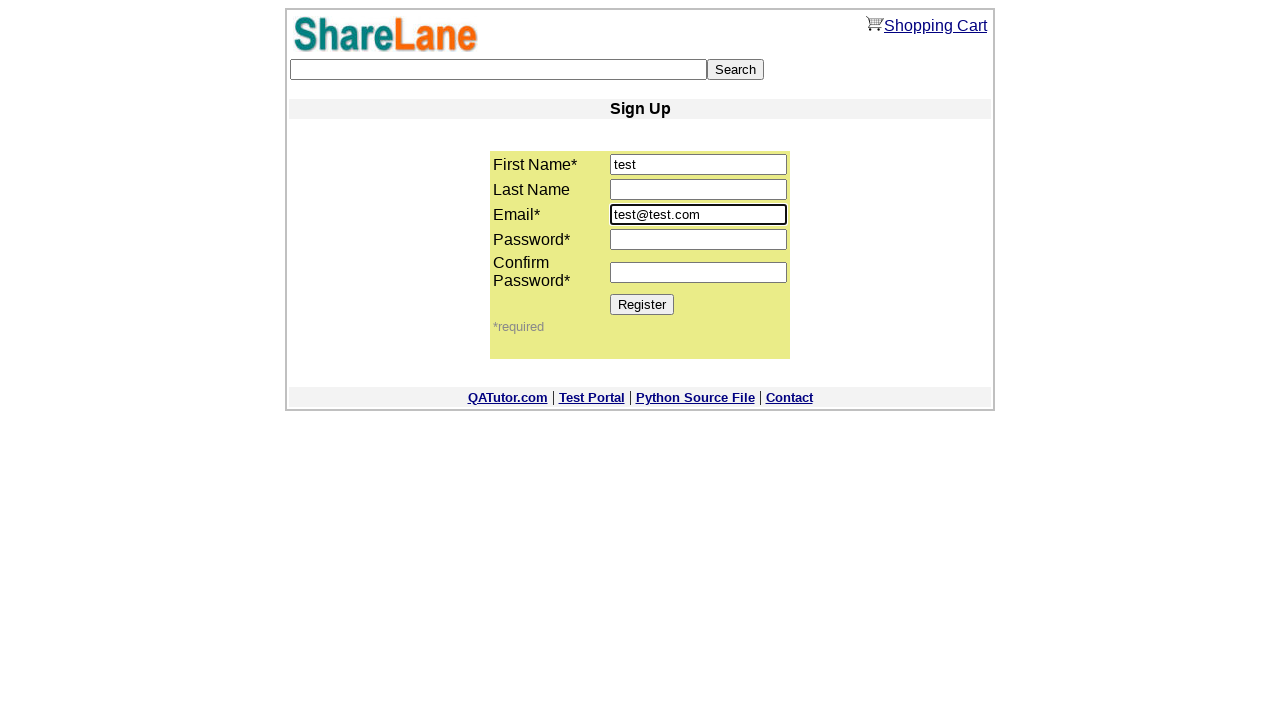

Filled password field with 4-digit password '1234' on input[name='password1']
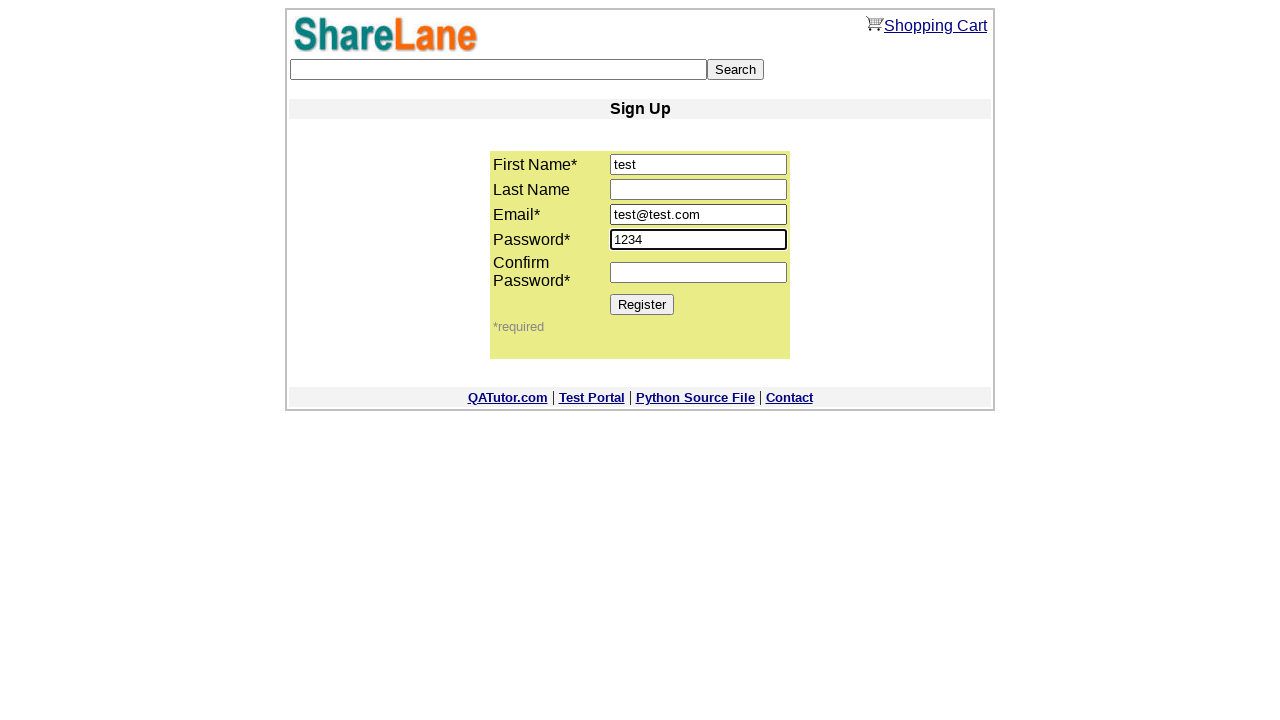

Filled password confirmation field with matching password '1234' on input[name='password2']
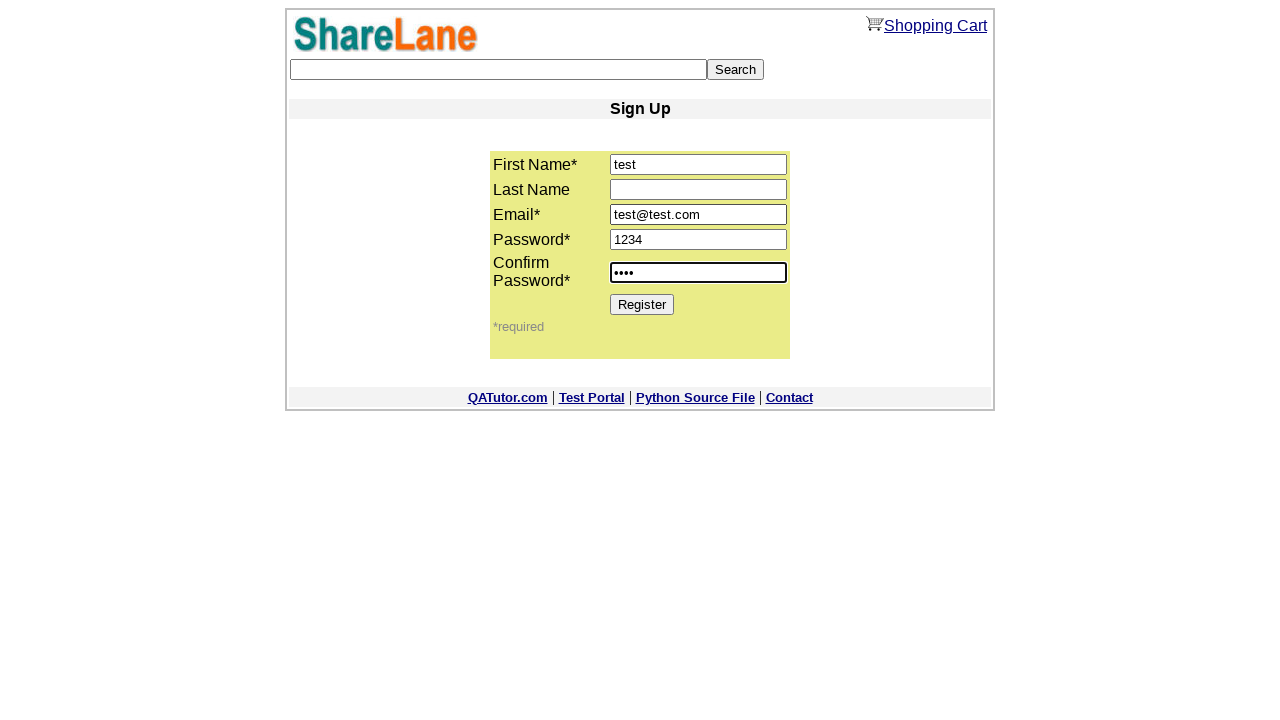

Clicked Register button to submit form at (642, 304) on input[value='Register']
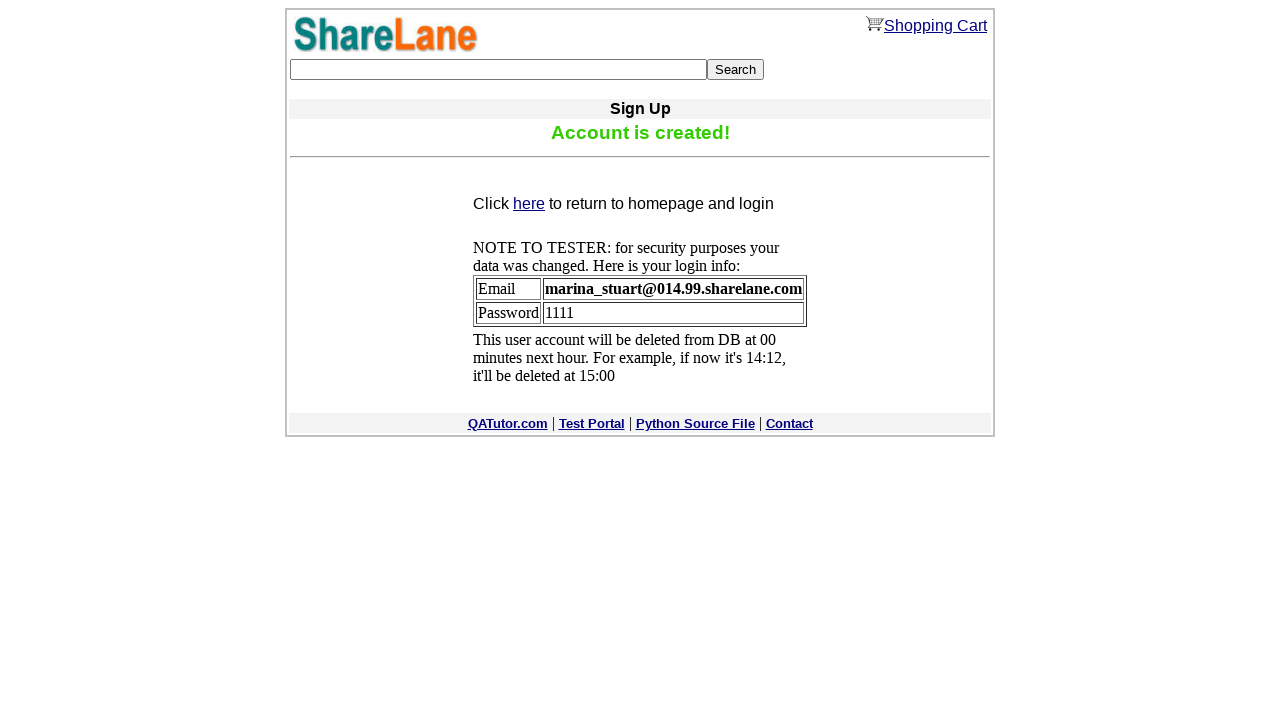

Located confirmation message element
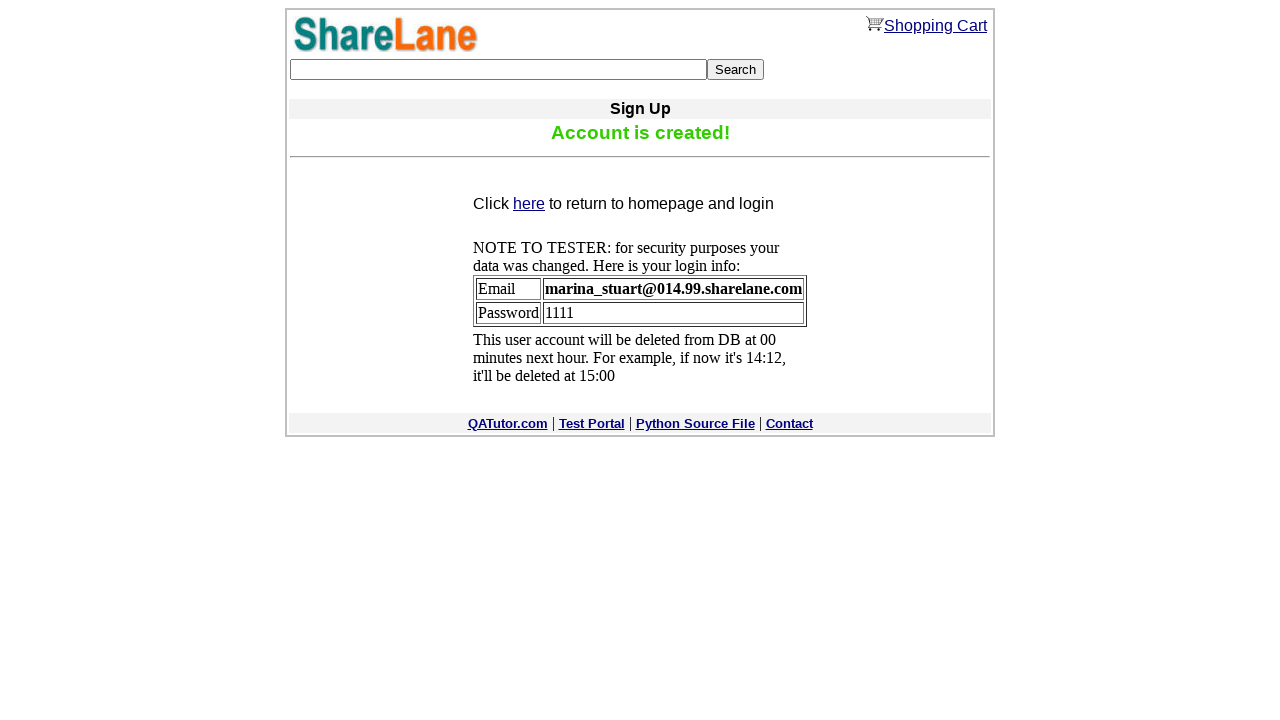

Verified confirmation message is visible - registration successful
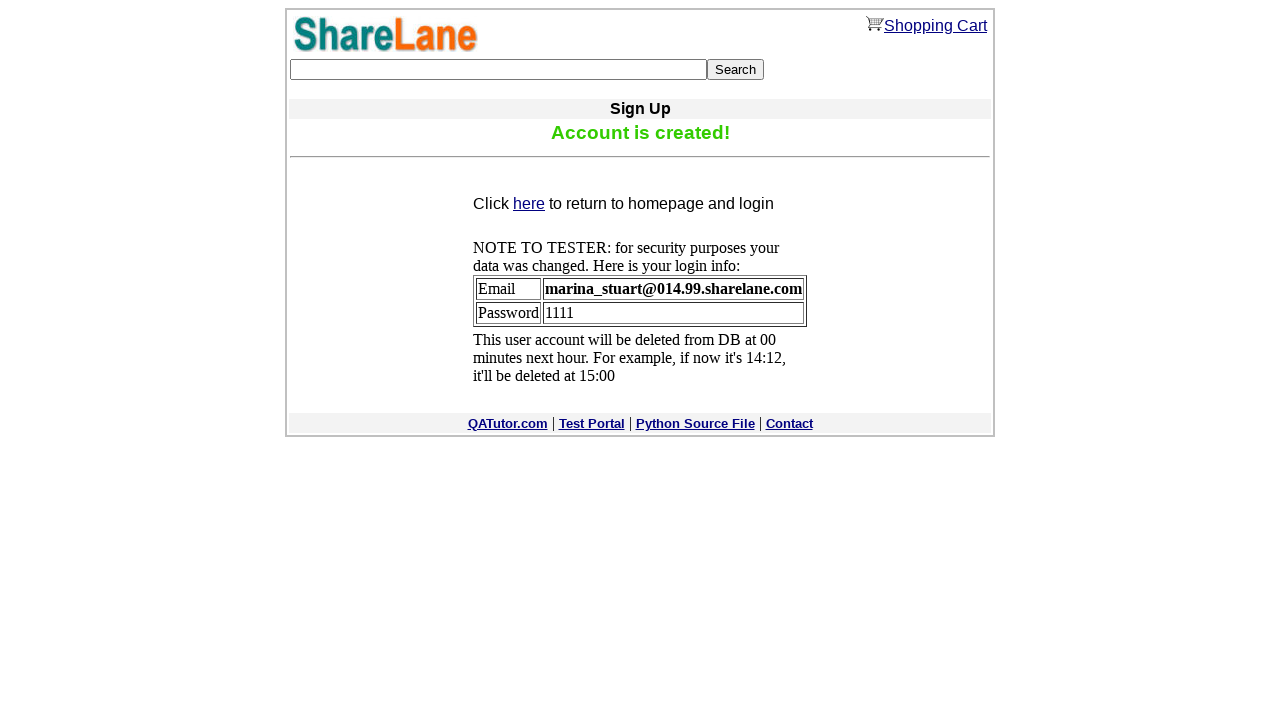

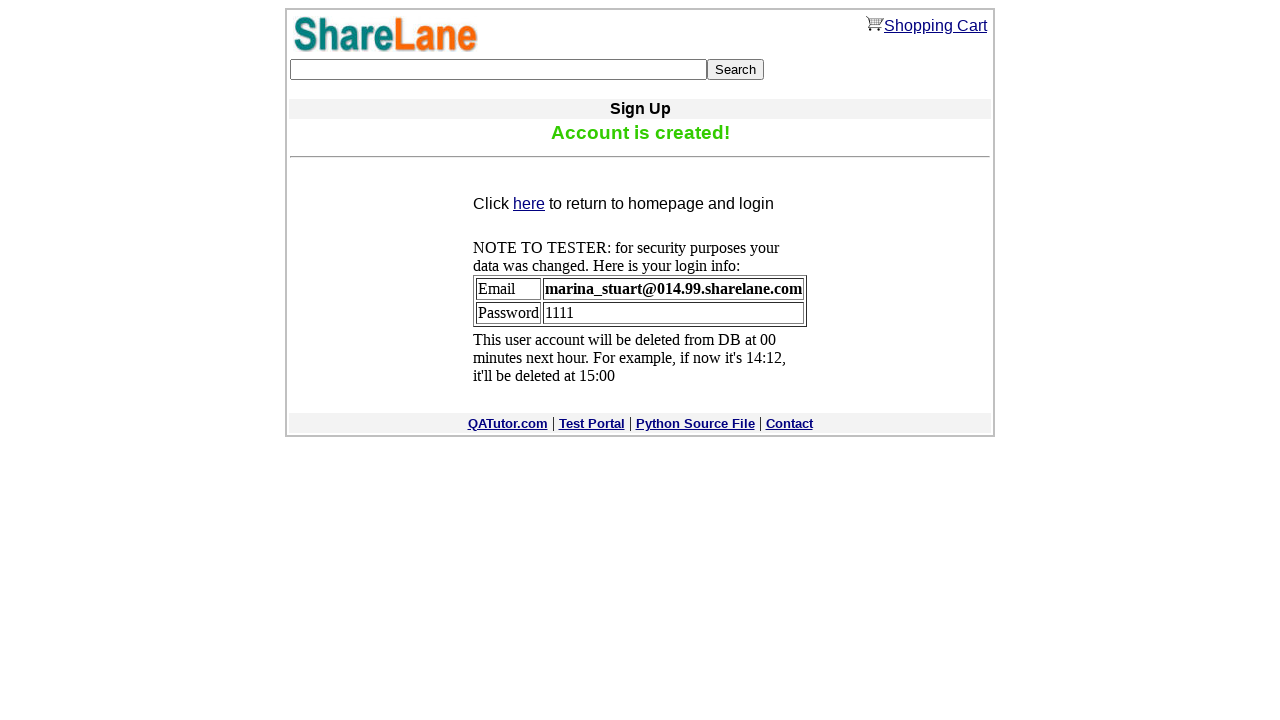